Tests window switching functionality by clicking a link that opens a new window, extracting text from the child window, and using that text in the parent window's form field

Starting URL: https://rahulshettyacademy.com/loginpagePractise/#

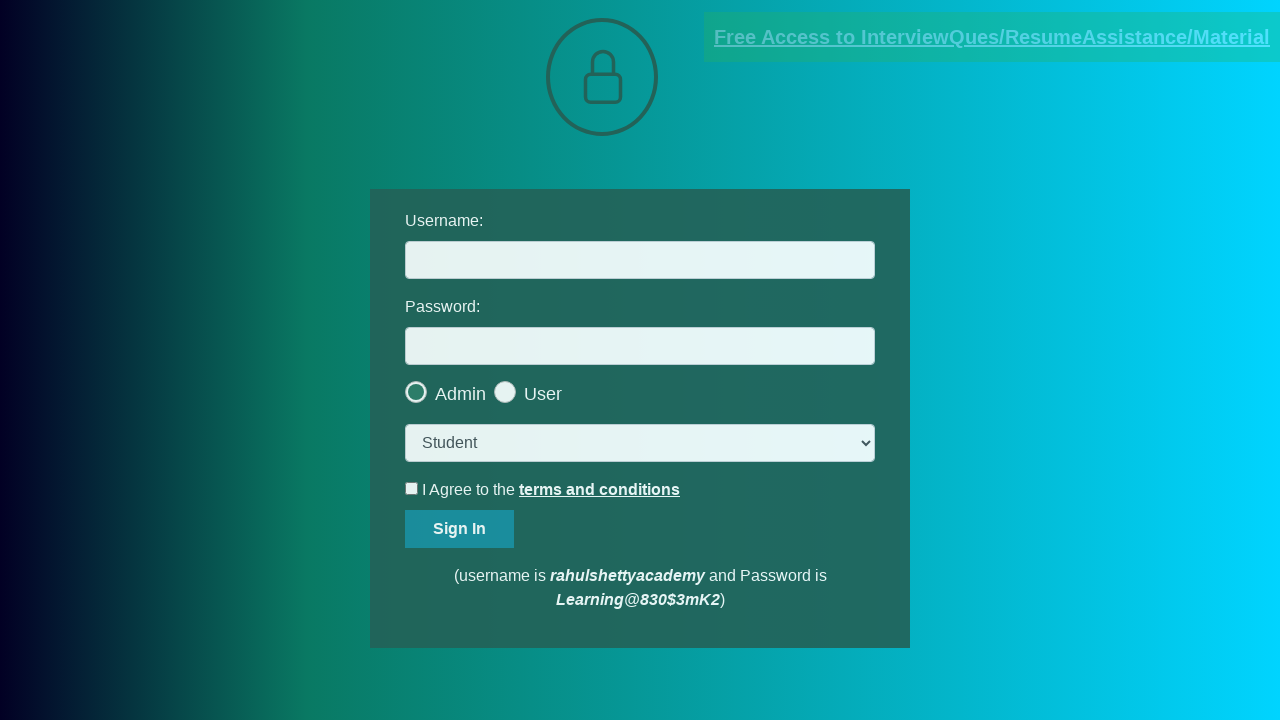

Clicked blinking text link to open new window at (992, 37) on .blinkingText
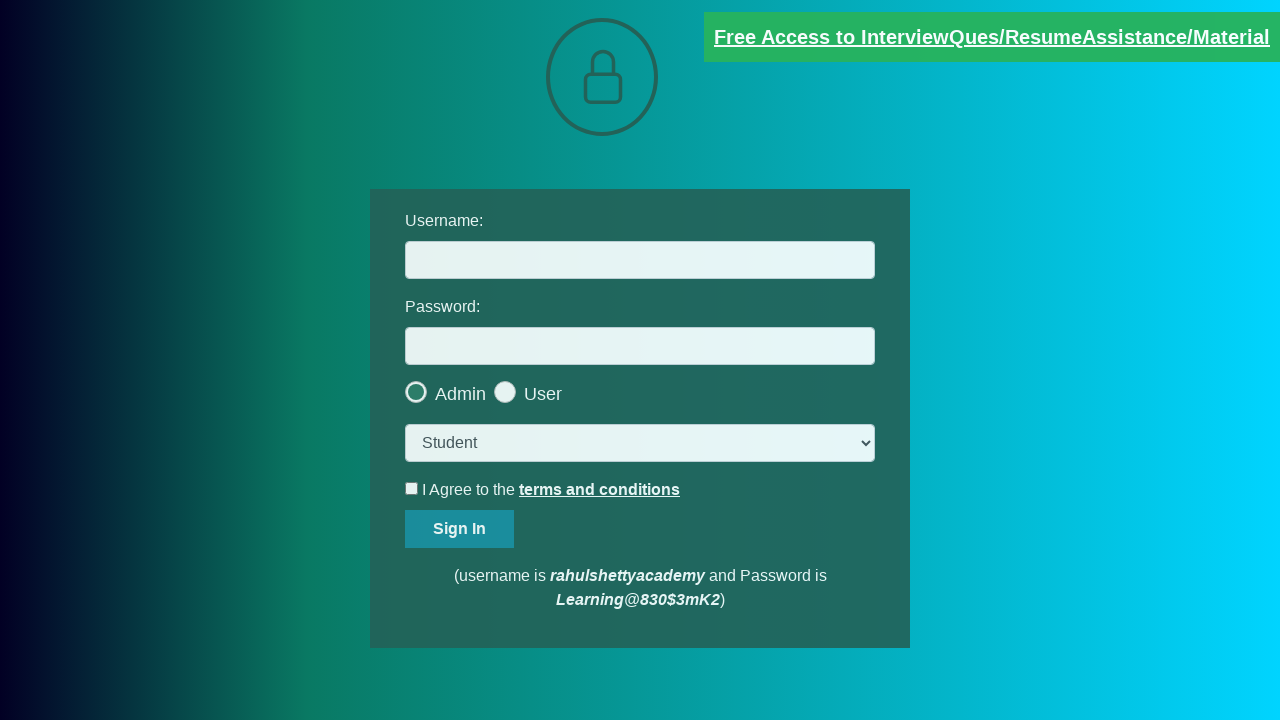

New window opened and captured
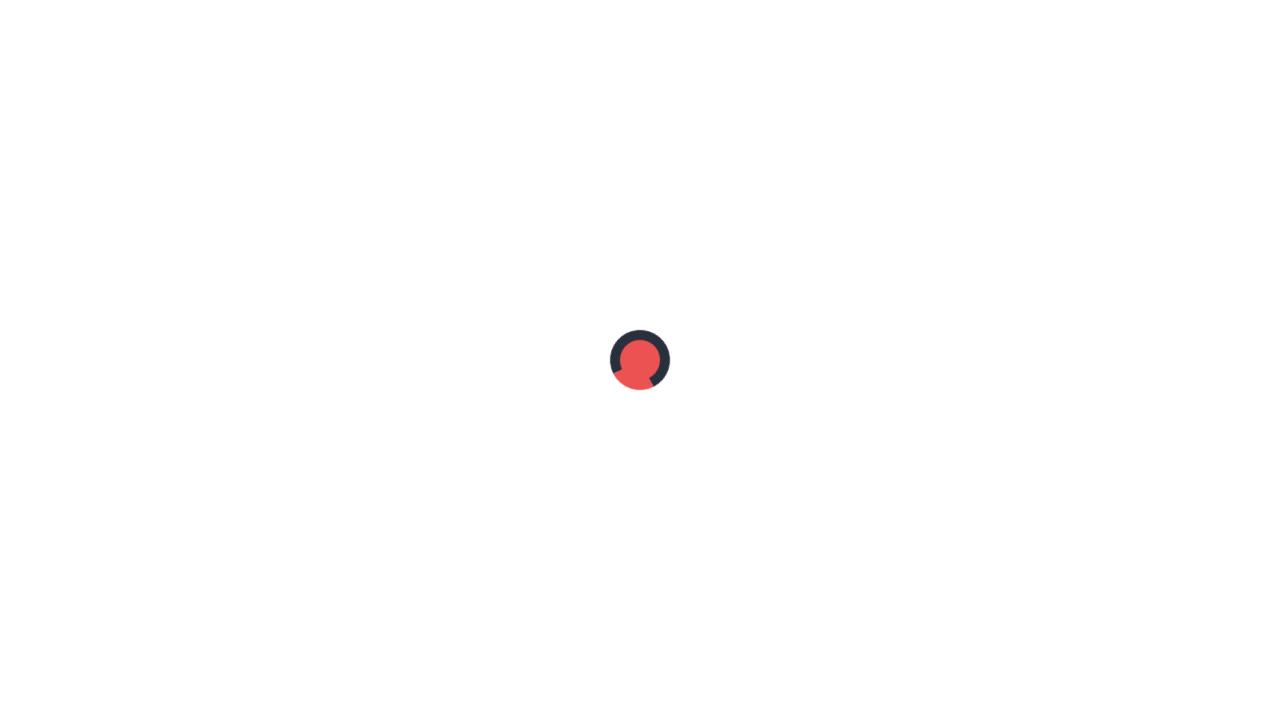

Extracted text from child window containing email information
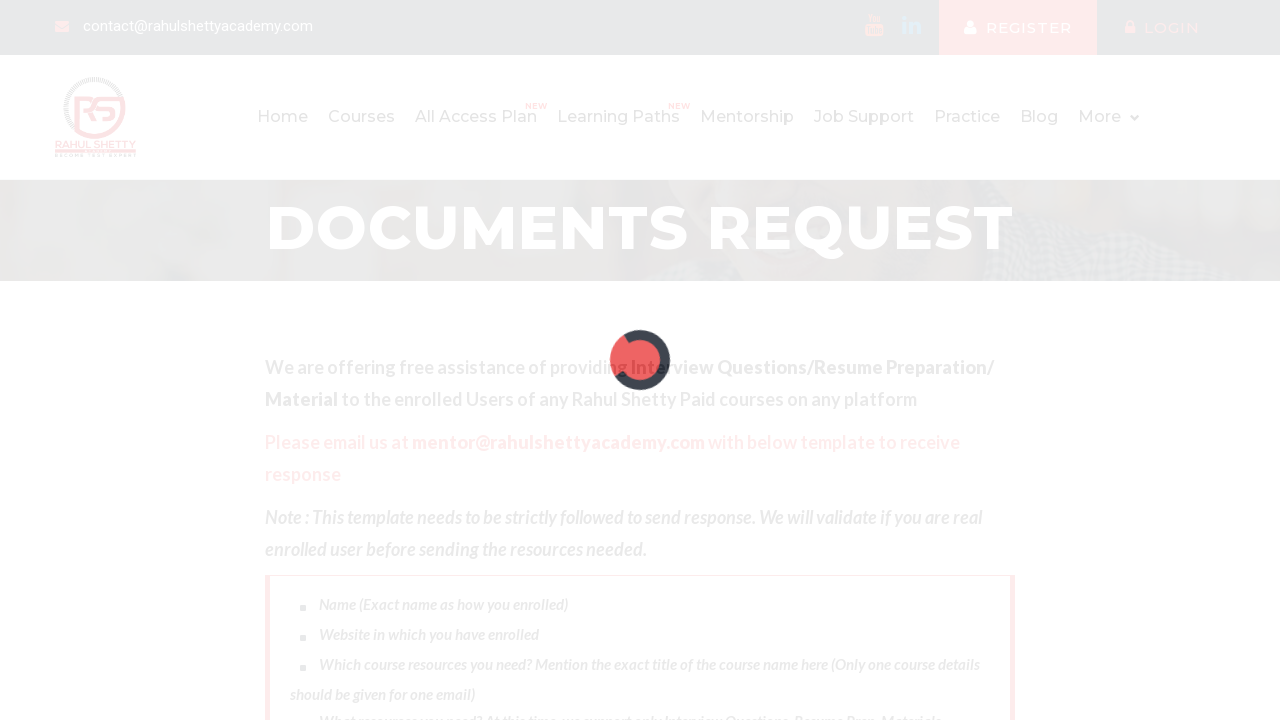

Parsed email address from extracted text: mentor@rahulshettyacademy.com on input#username
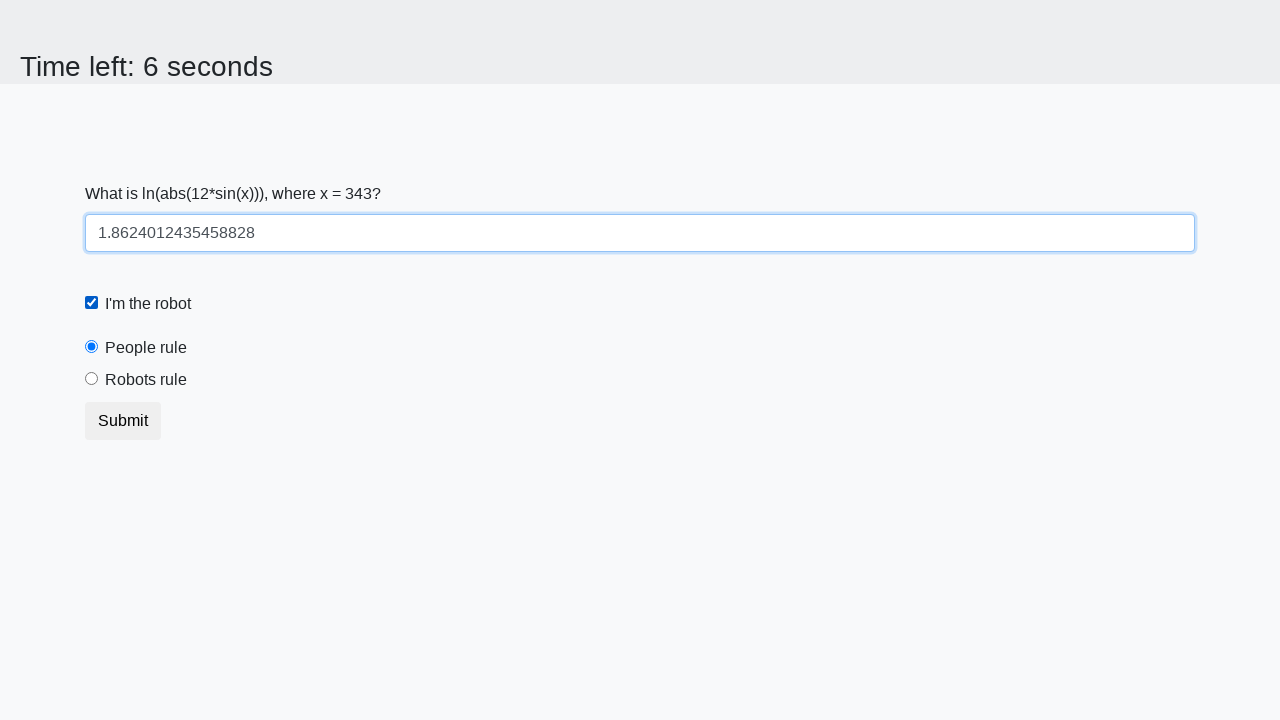

Filled username field with extracted email: mentor@rahulshettyacademy.com
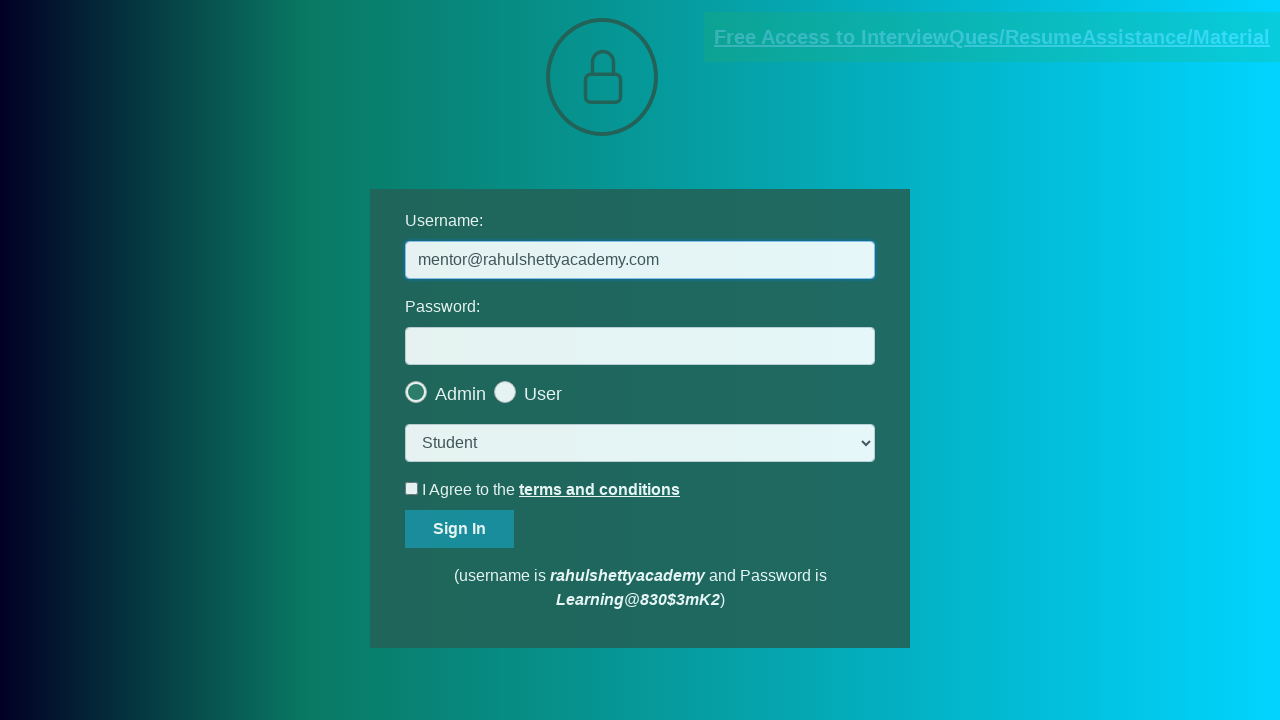

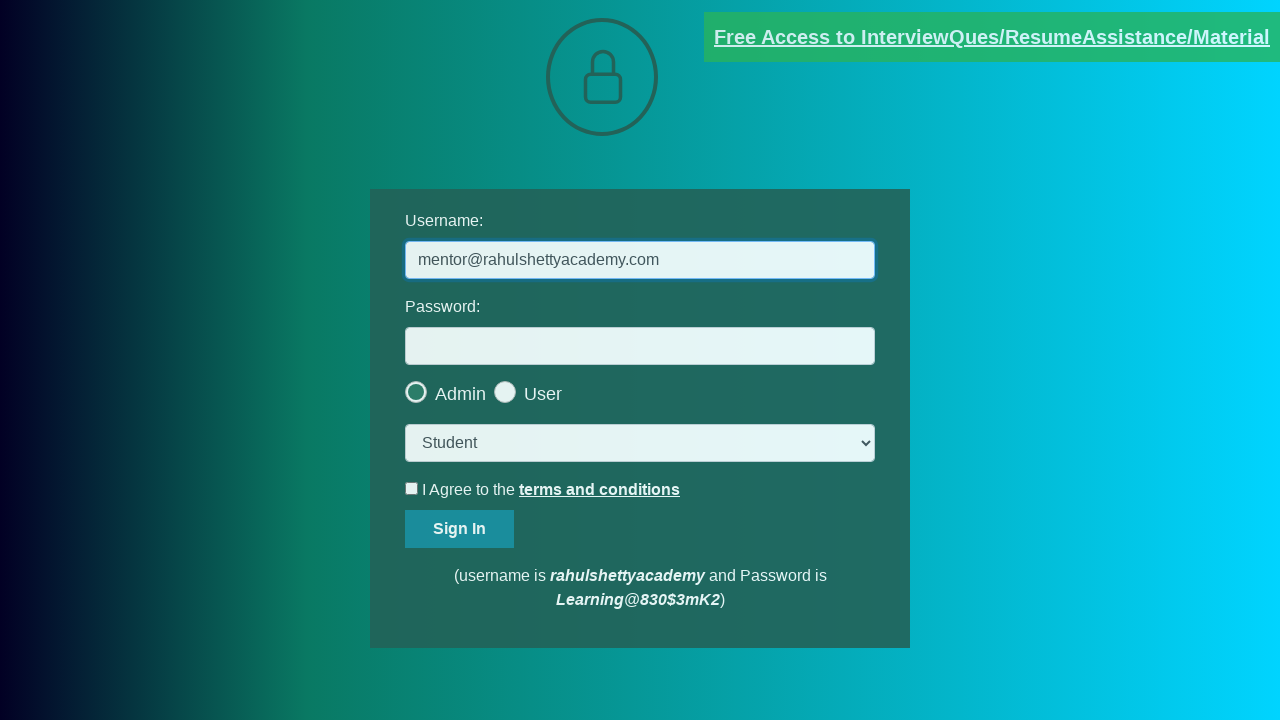